Tests delayed loading spinner by triggering it and waiting for the data loaded result.

Starting URL: https://padraic79.github.io/AutomationProjects/features.html

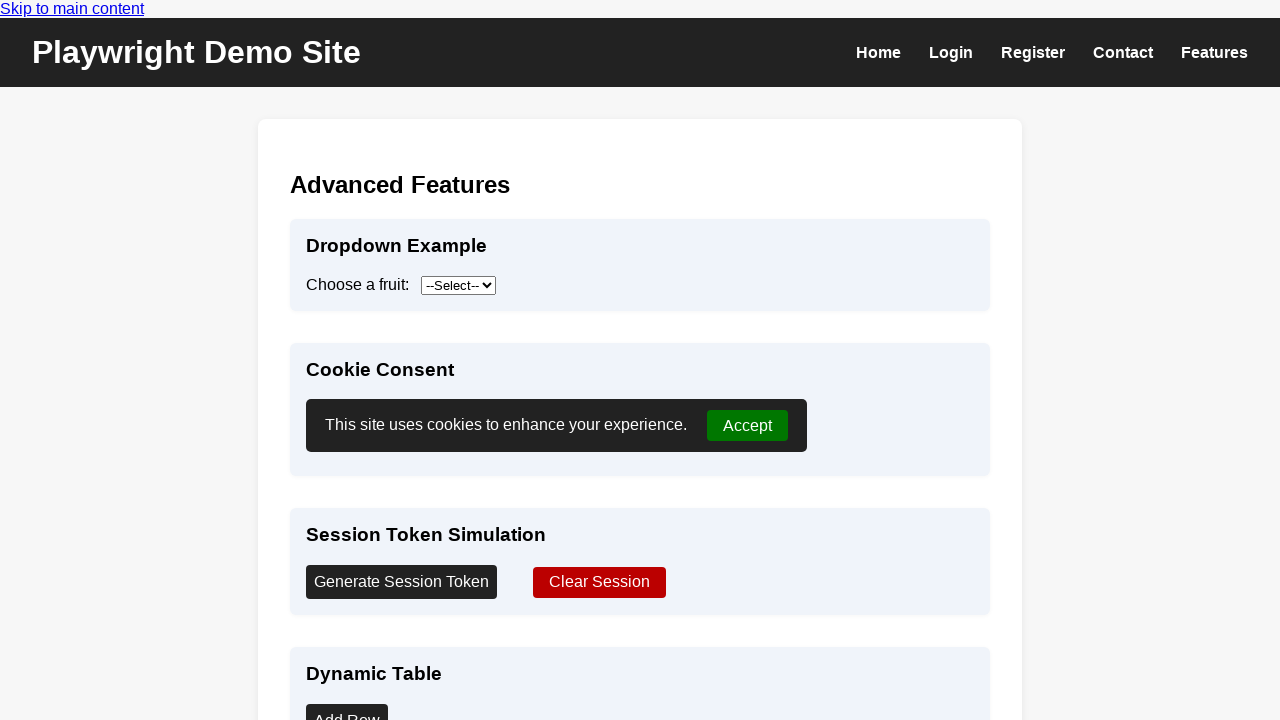

Navigated to features page
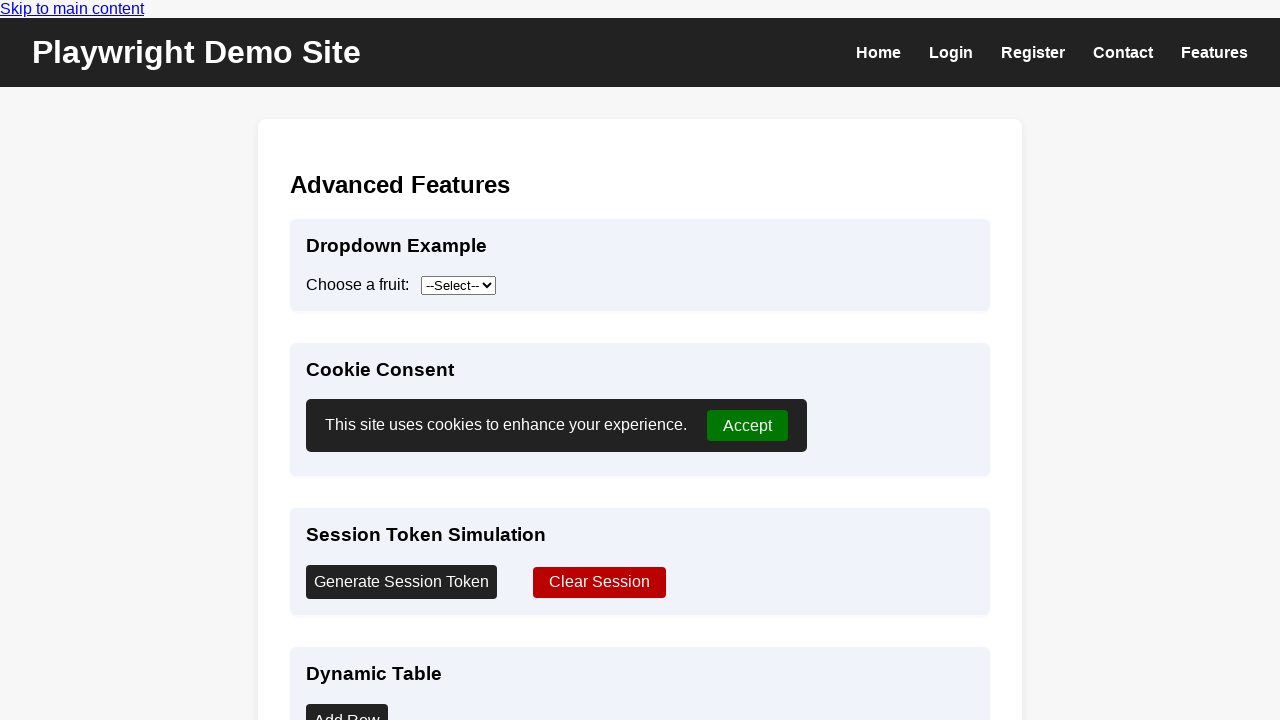

Clicked button to trigger delayed loading spinner at (351, 360) on #show-spinner
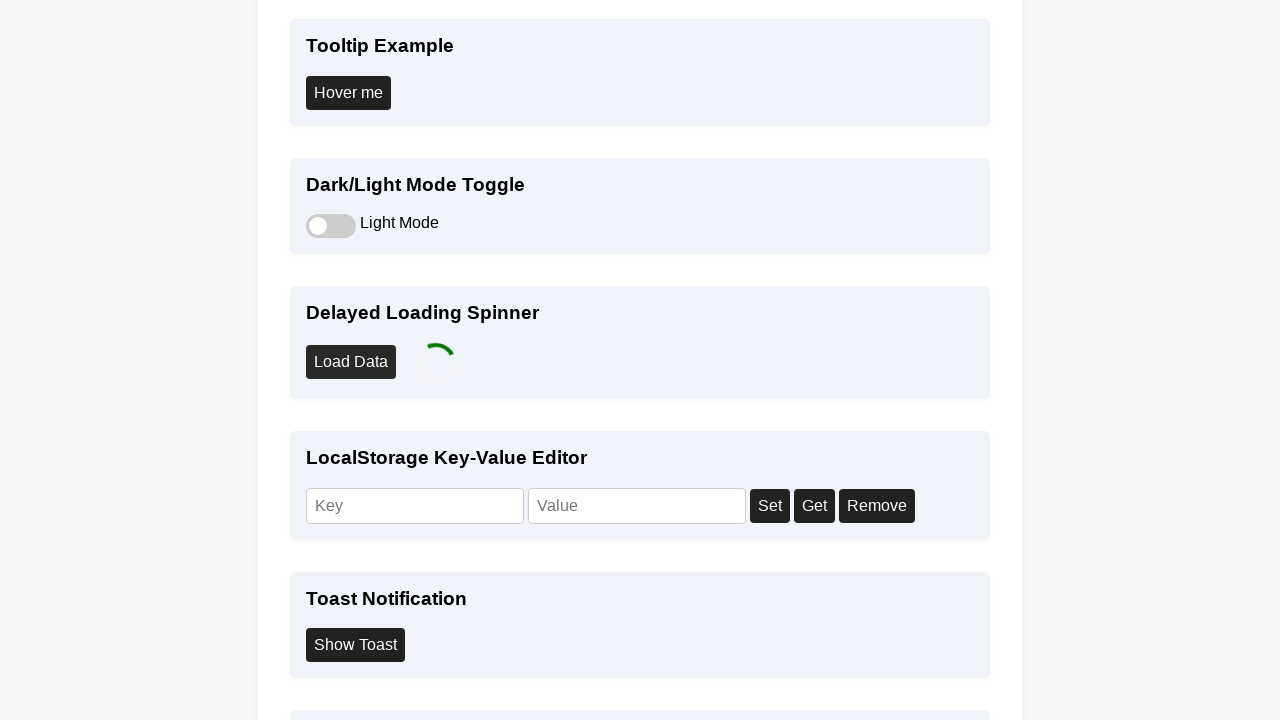

Loading spinner appeared
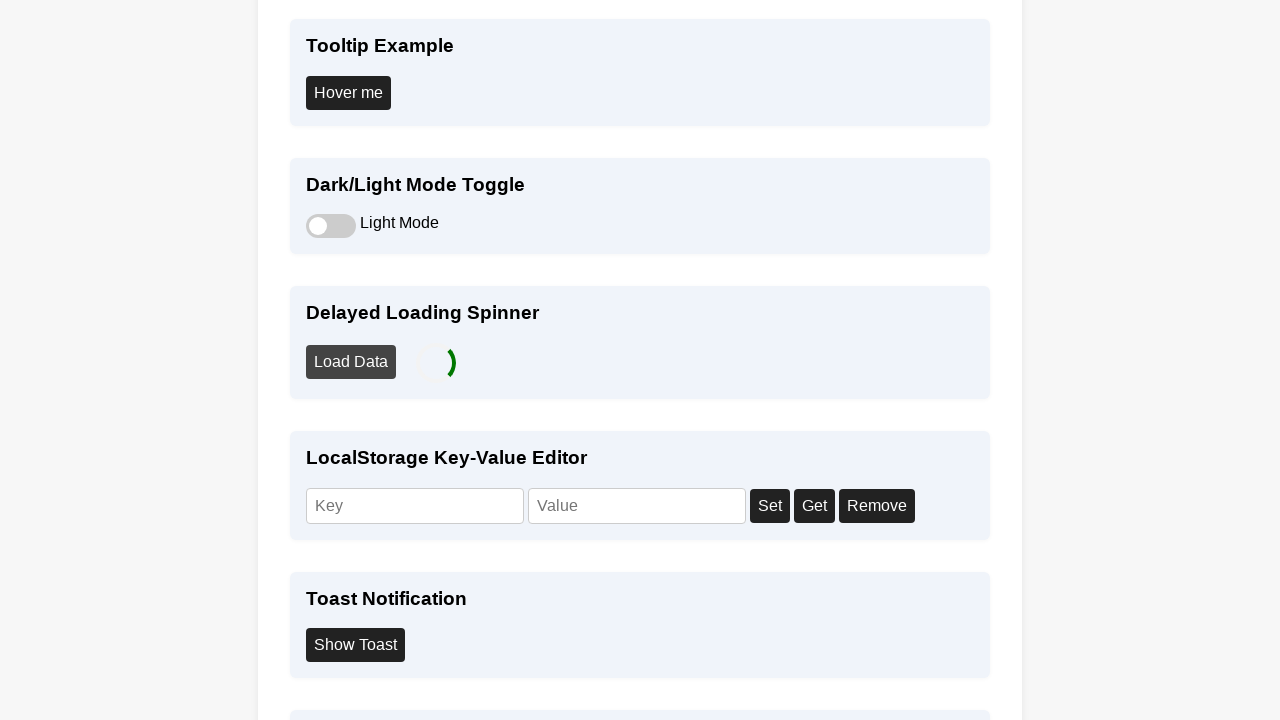

Data loaded result appeared after spinner delay
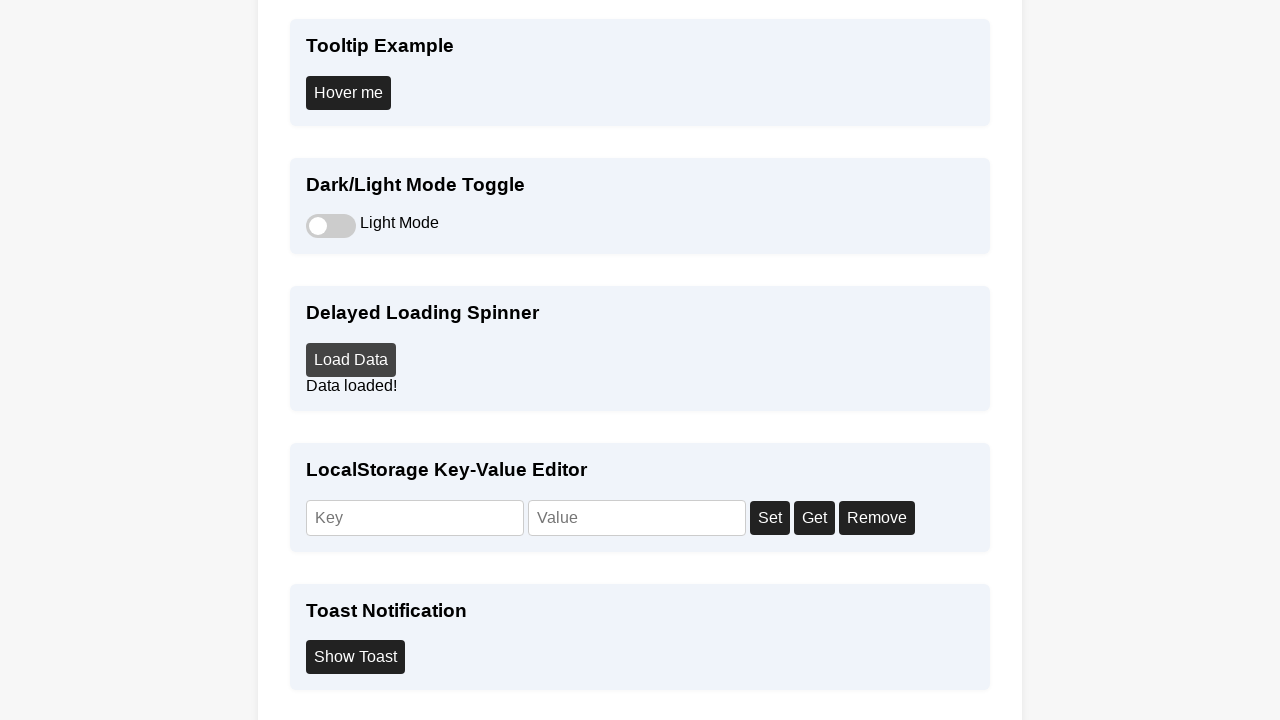

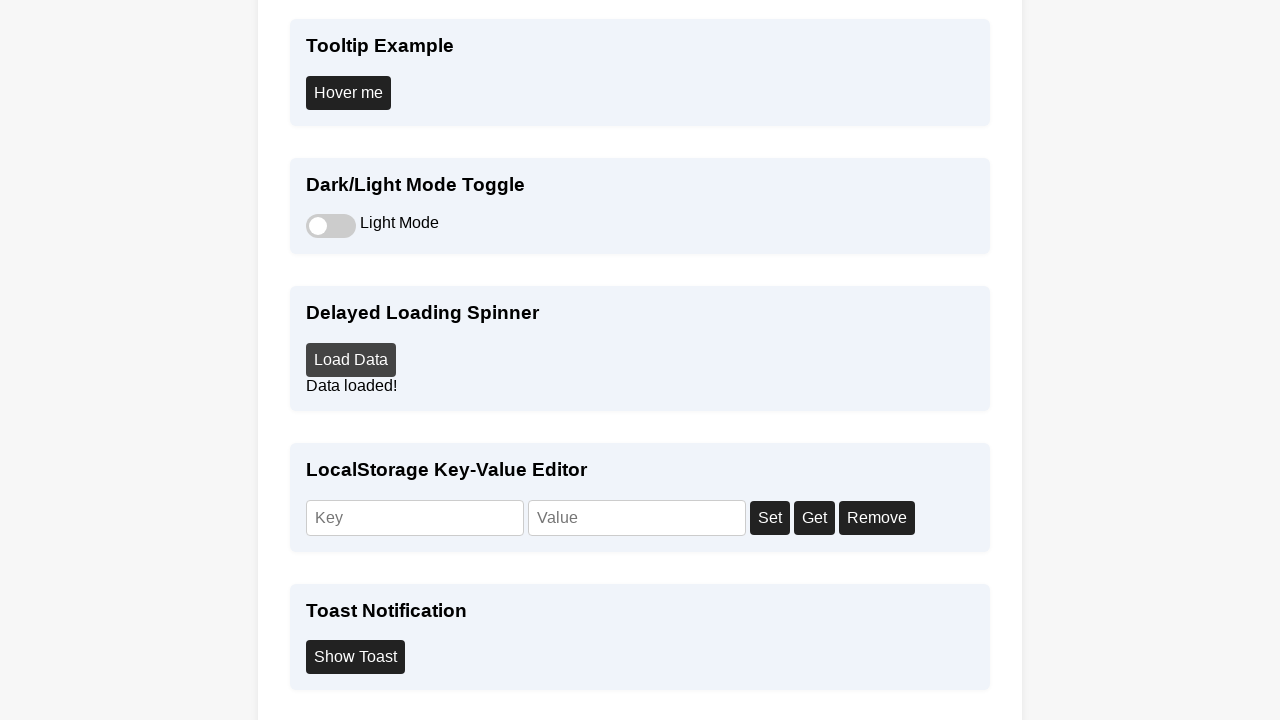